Tests password input field by entering a password and verifying the value

Starting URL: https://bonigarcia.dev/selenium-webdriver-java/web-form.html

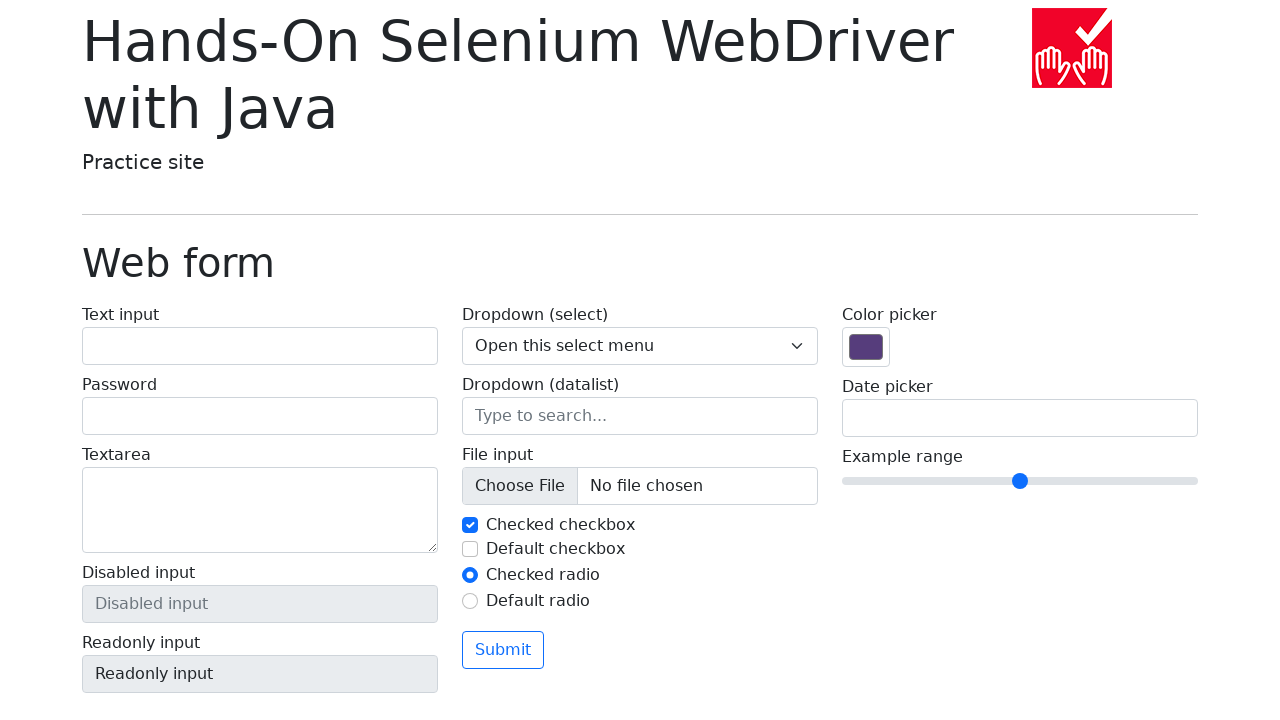

Navigated to web form page
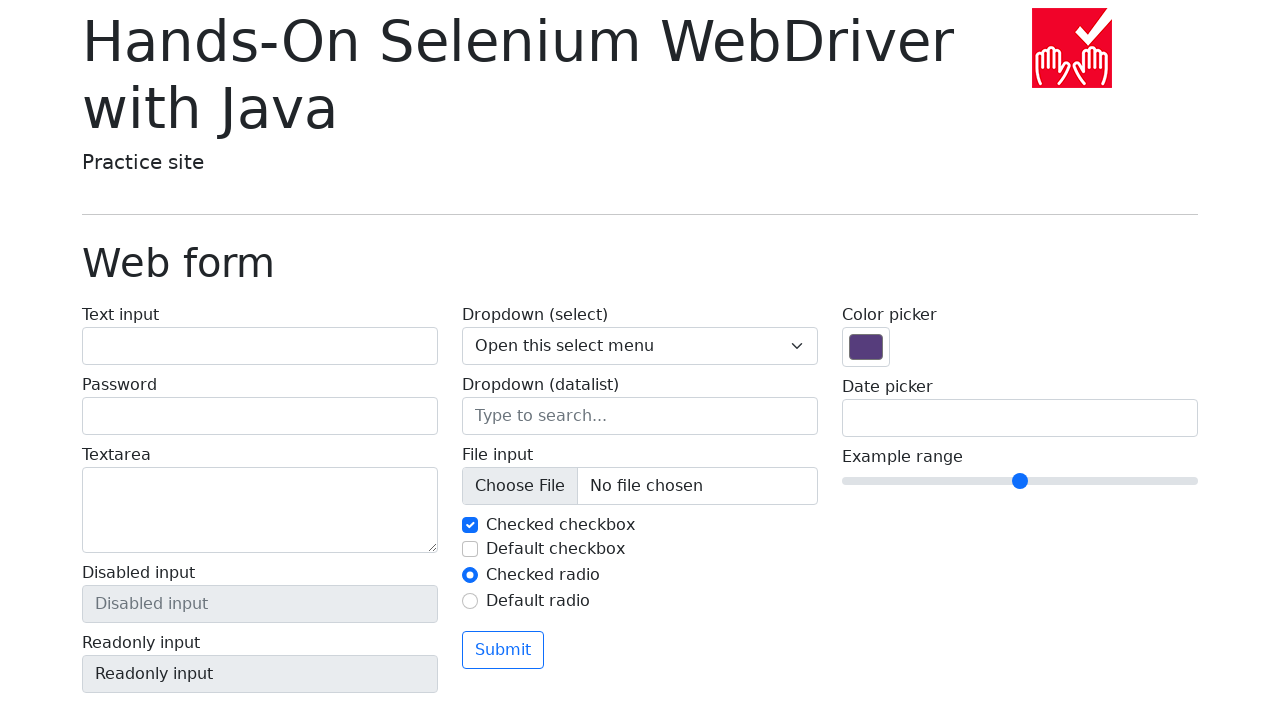

Filled password field with 'testpass123' on input[name='my-password']
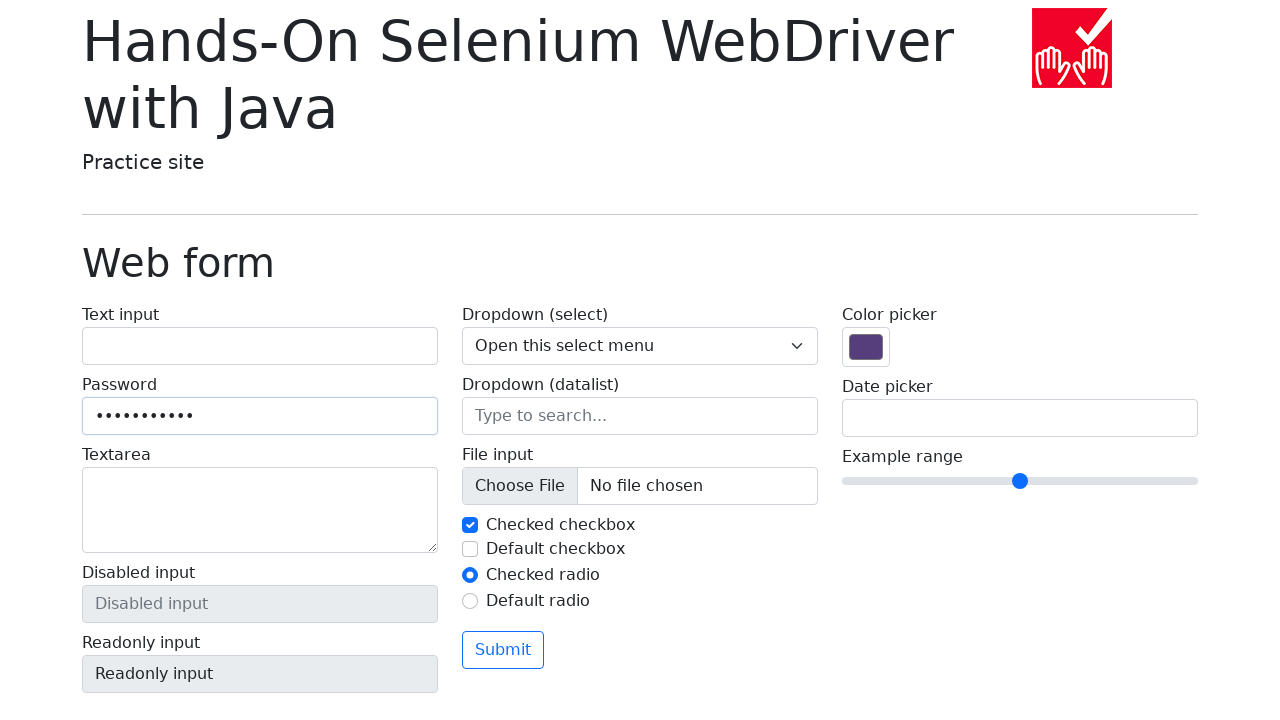

Verified password field contains 'testpass123'
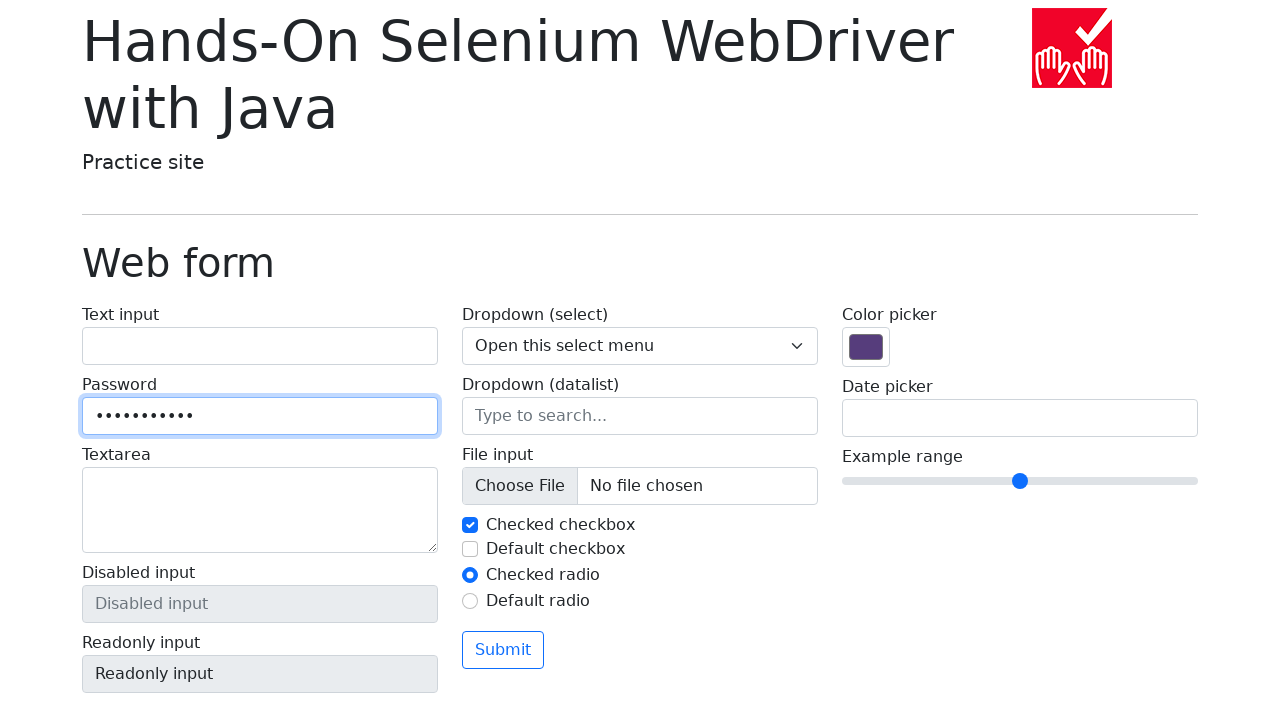

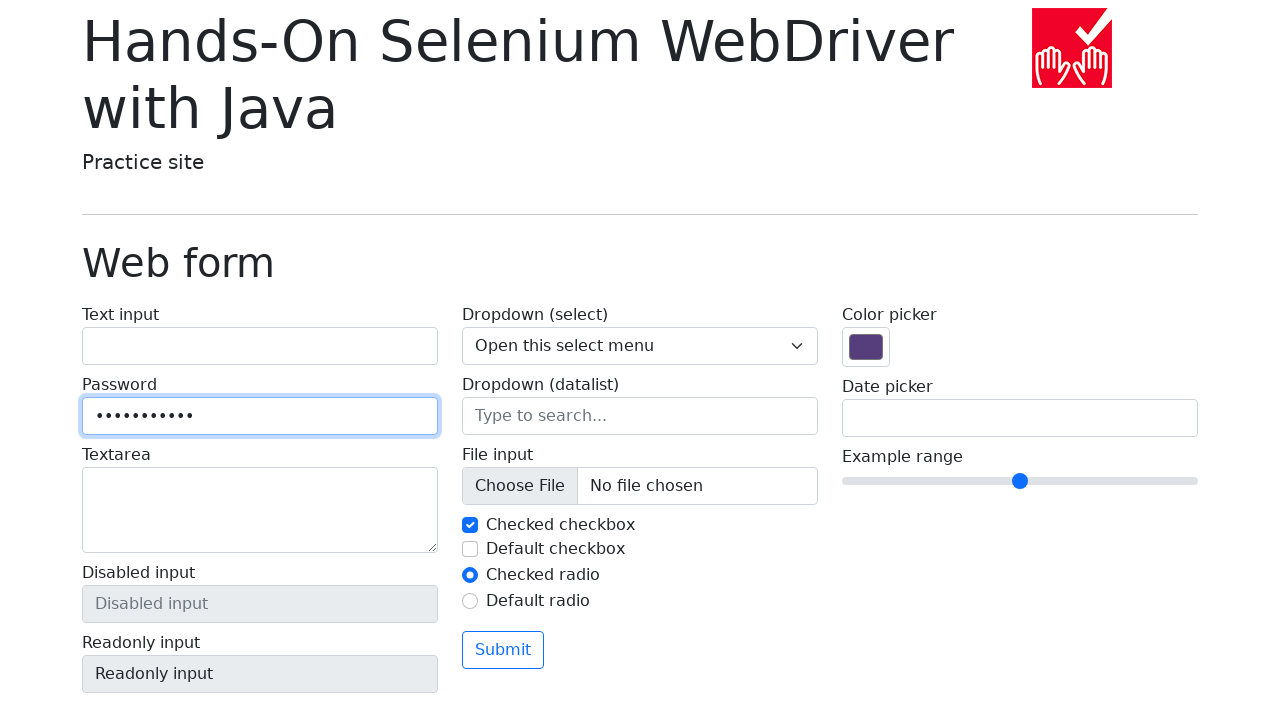